Verifies that the page title is not "youtube" (lowercase)

Starting URL: https://www.youtube.com

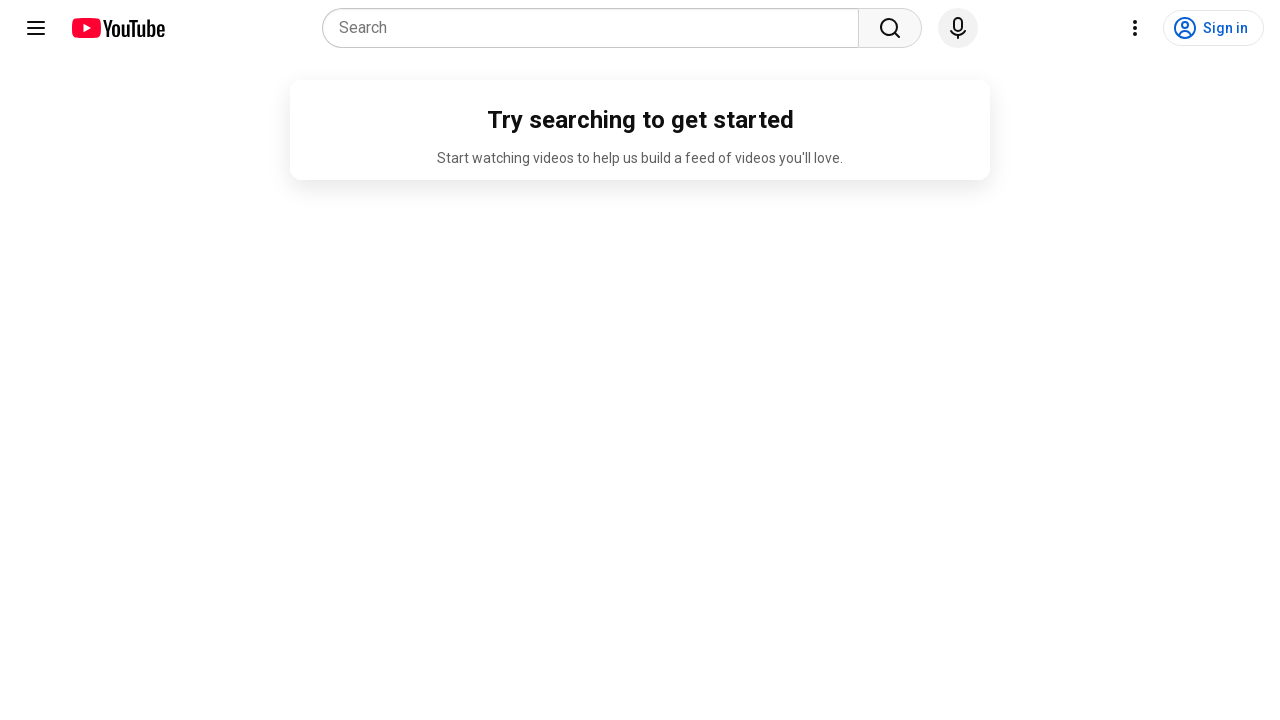

Navigated to https://www.youtube.com
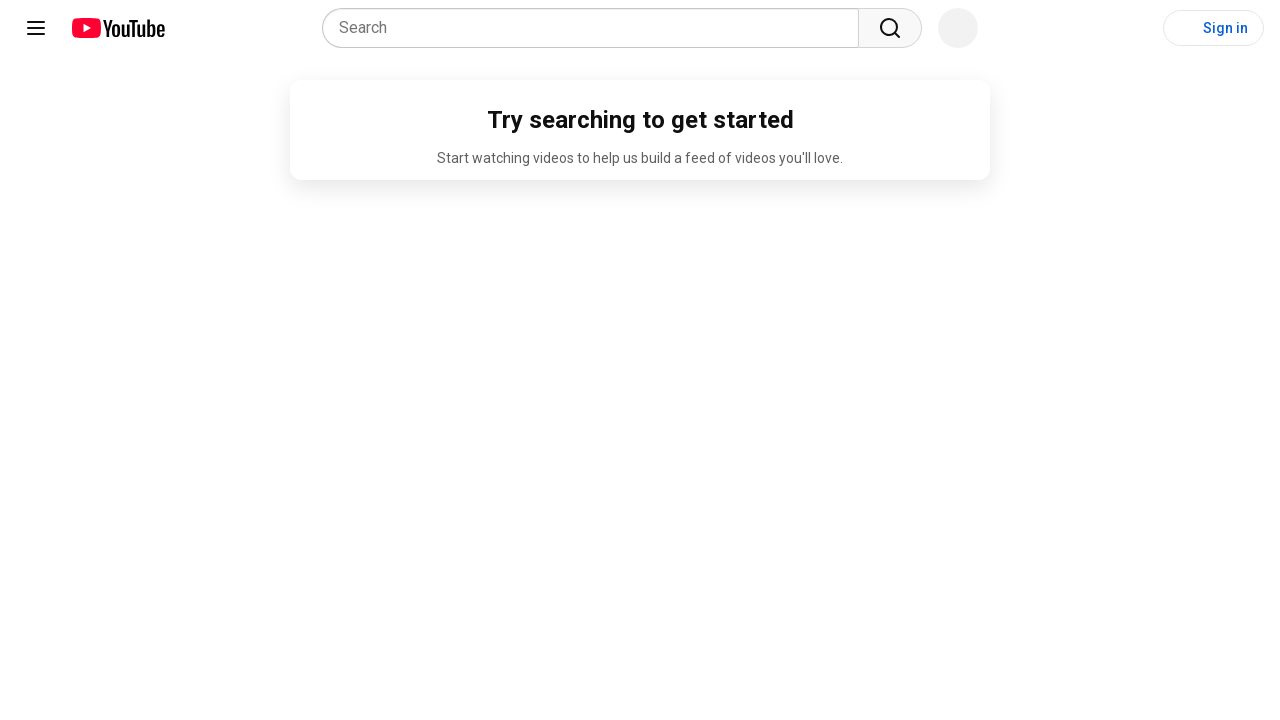

Verified that the page title is not 'youtube' (lowercase)
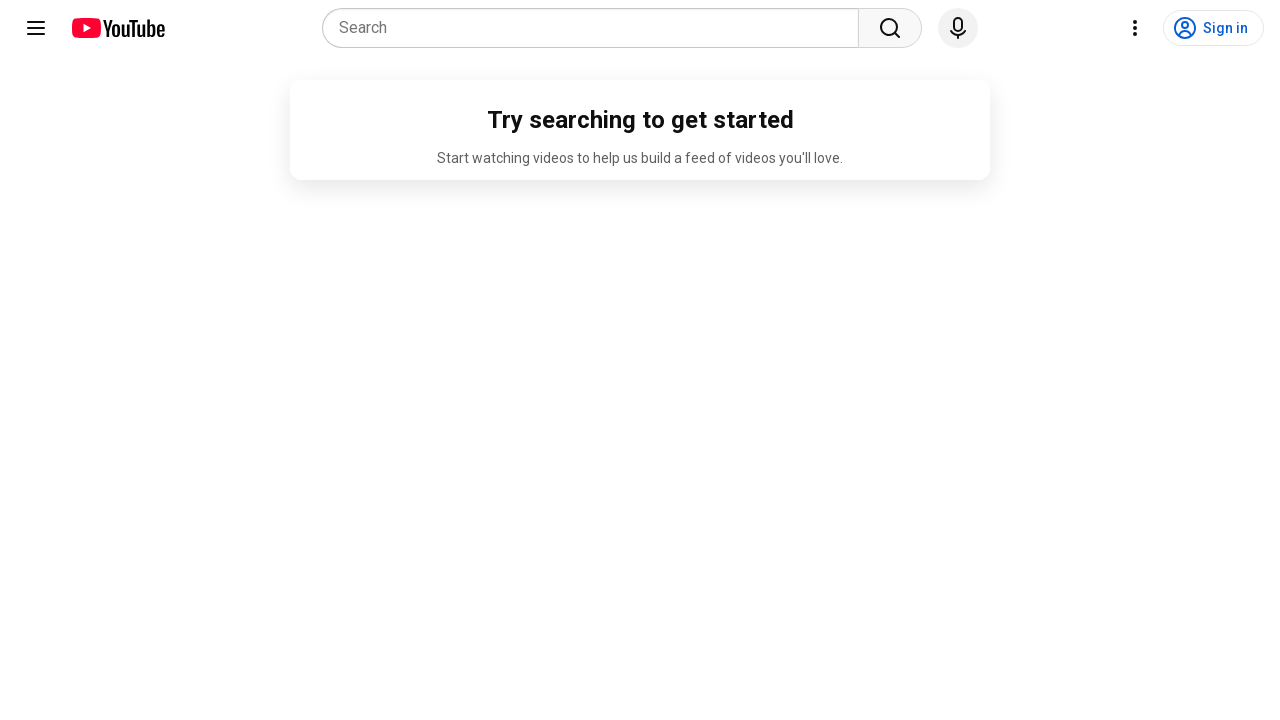

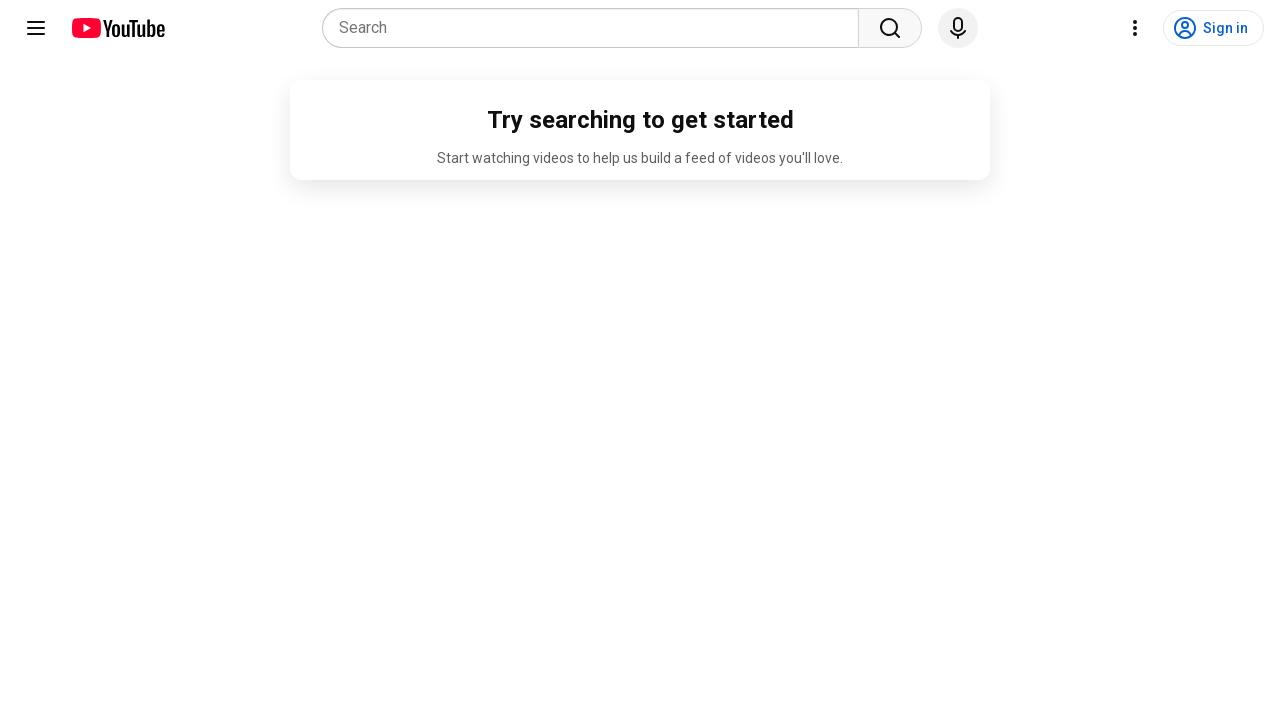